Tests a registration form by filling in first name, last name, and email fields with random data, then submitting and verifying the success message

Starting URL: http://suninjuly.github.io/registration1.html

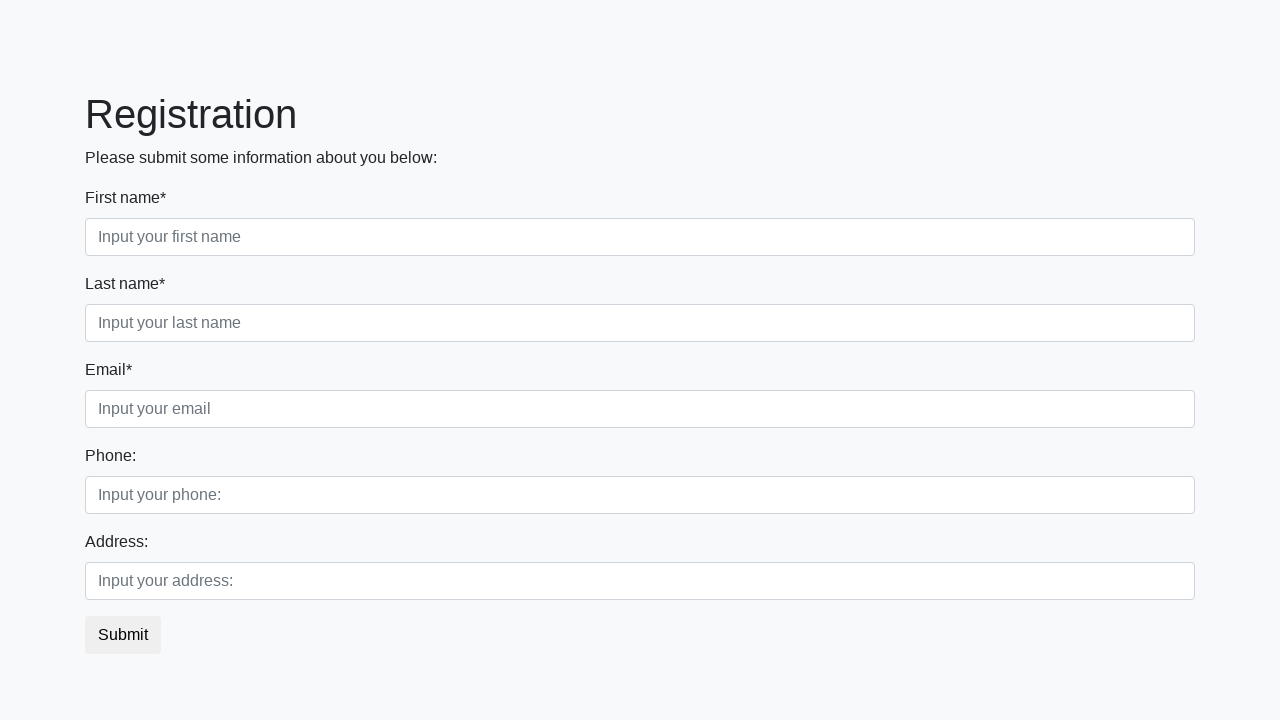

Filled first name field with random data on xpath=//label[contains(text(),'First name*')]/following-sibling::input
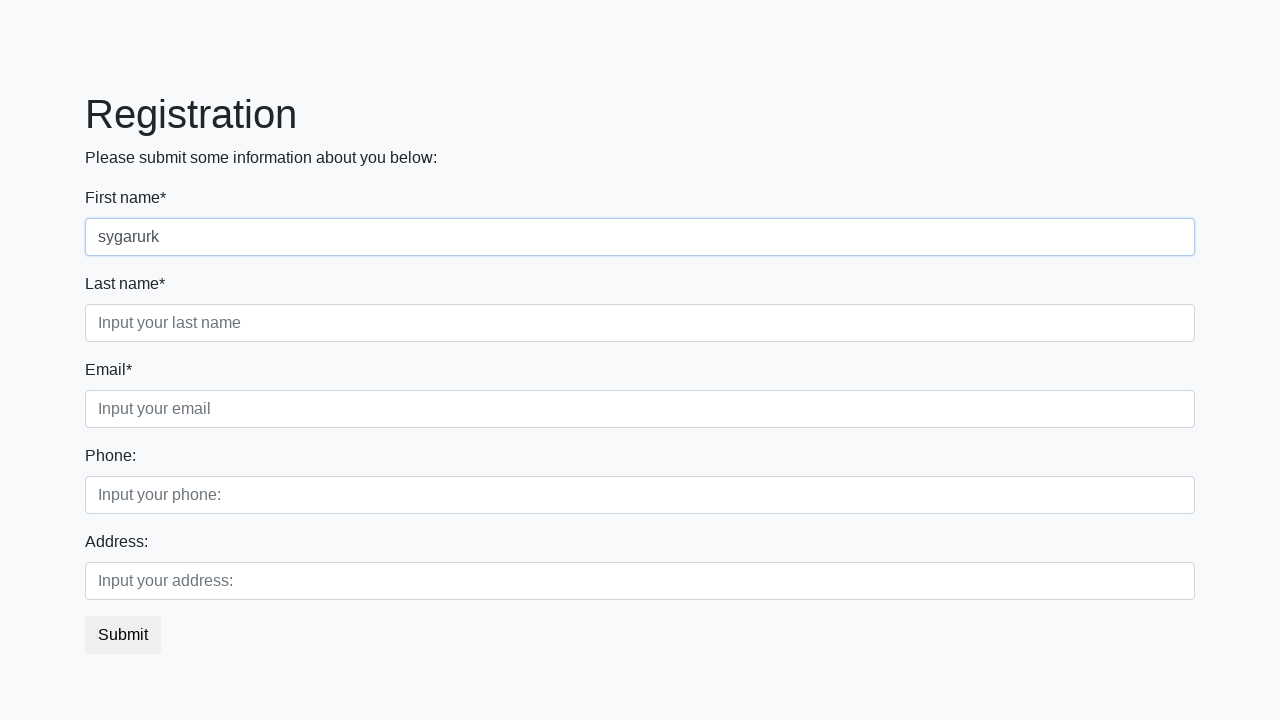

Filled last name field with random data on xpath=//label[contains(text(),'Last name*')]/following-sibling::input
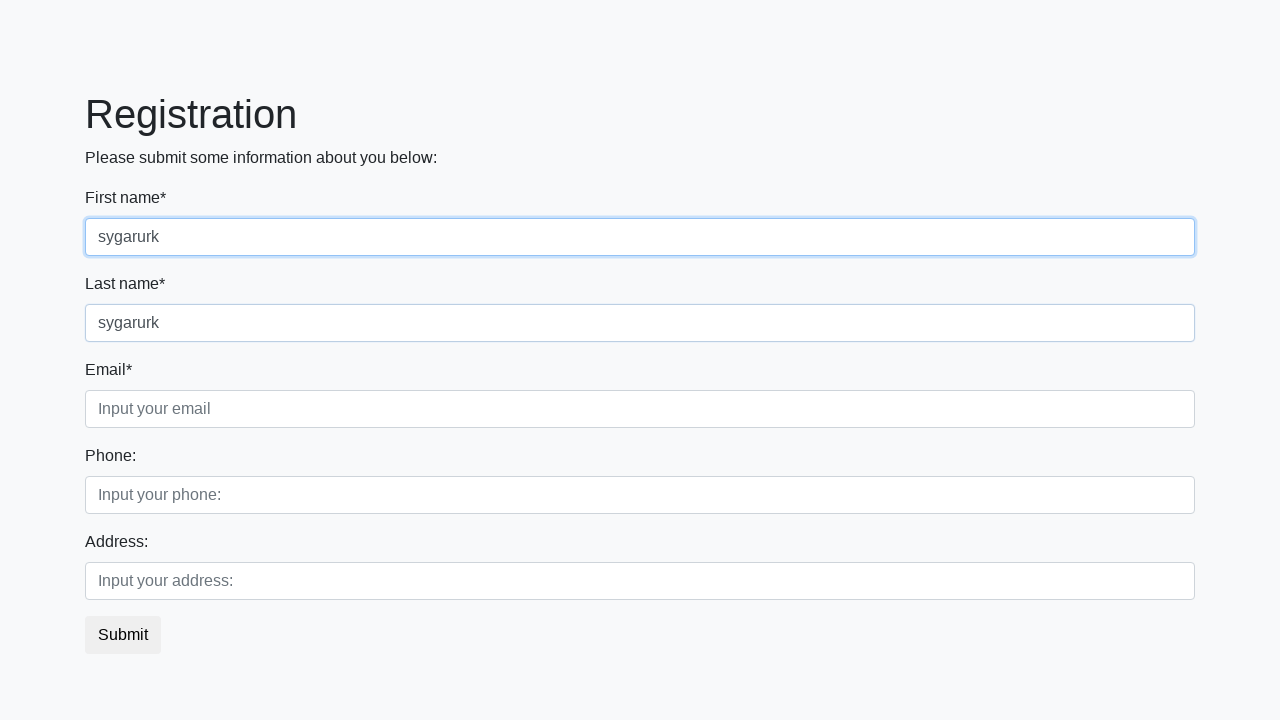

Filled email field with random data on xpath=//label[contains(text(),'Email*')]/following-sibling::input
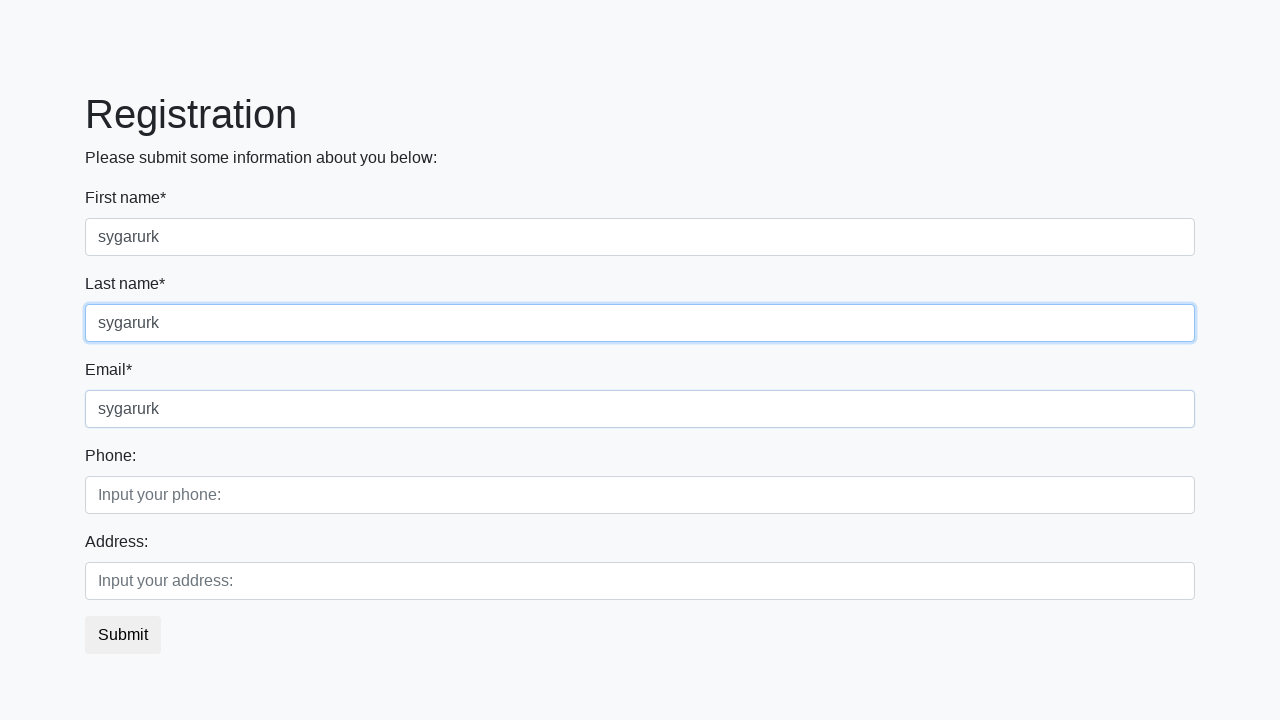

Clicked submit button to register at (123, 635) on button.btn
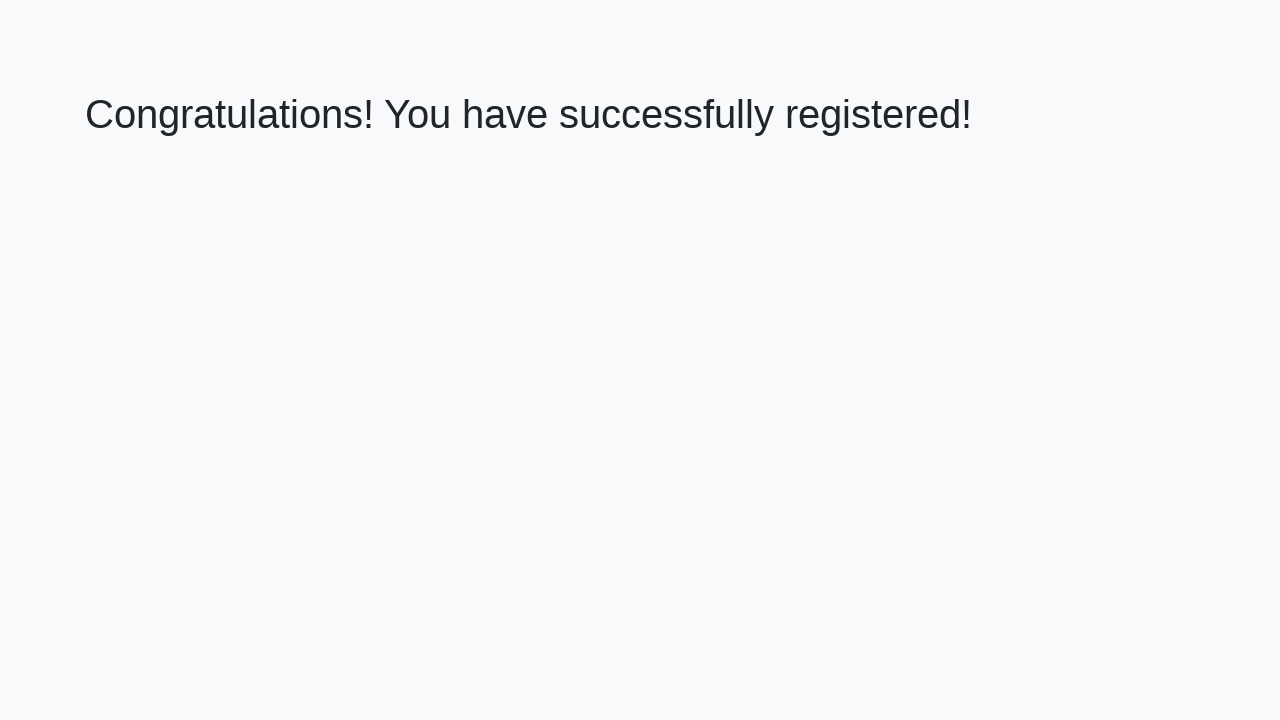

Success message header loaded
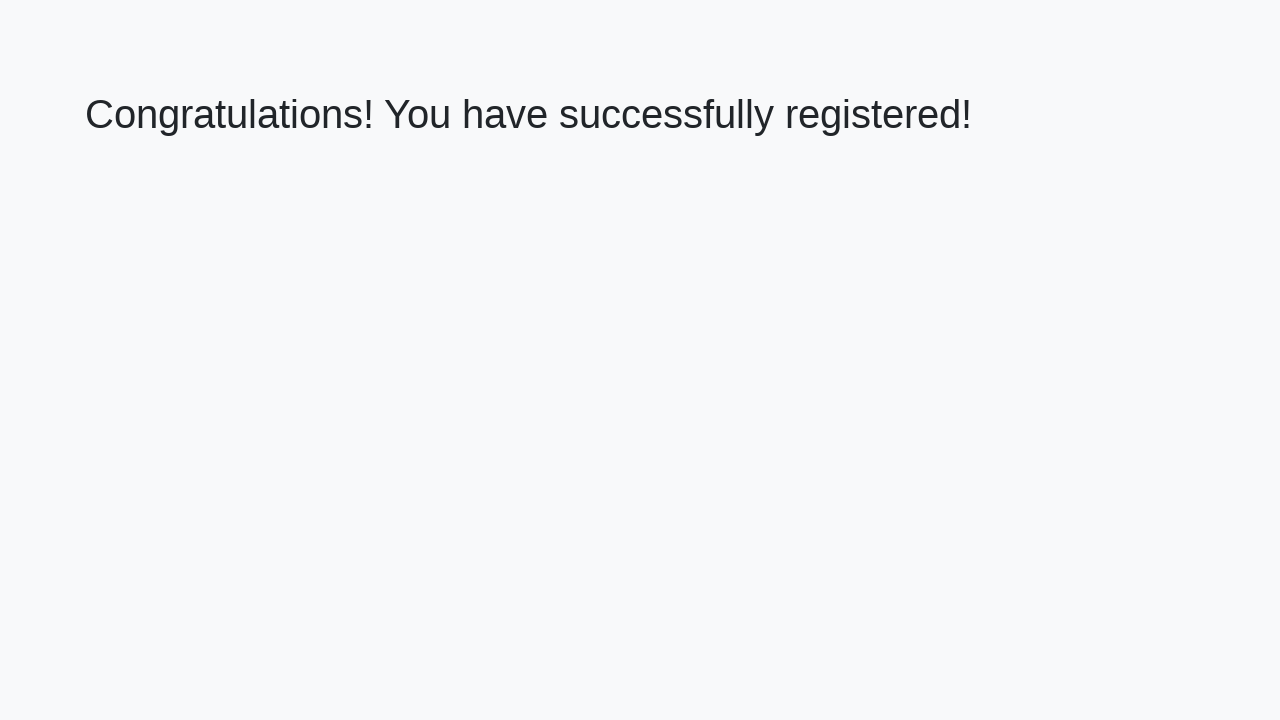

Retrieved success message: 'Congratulations! You have successfully registered!'
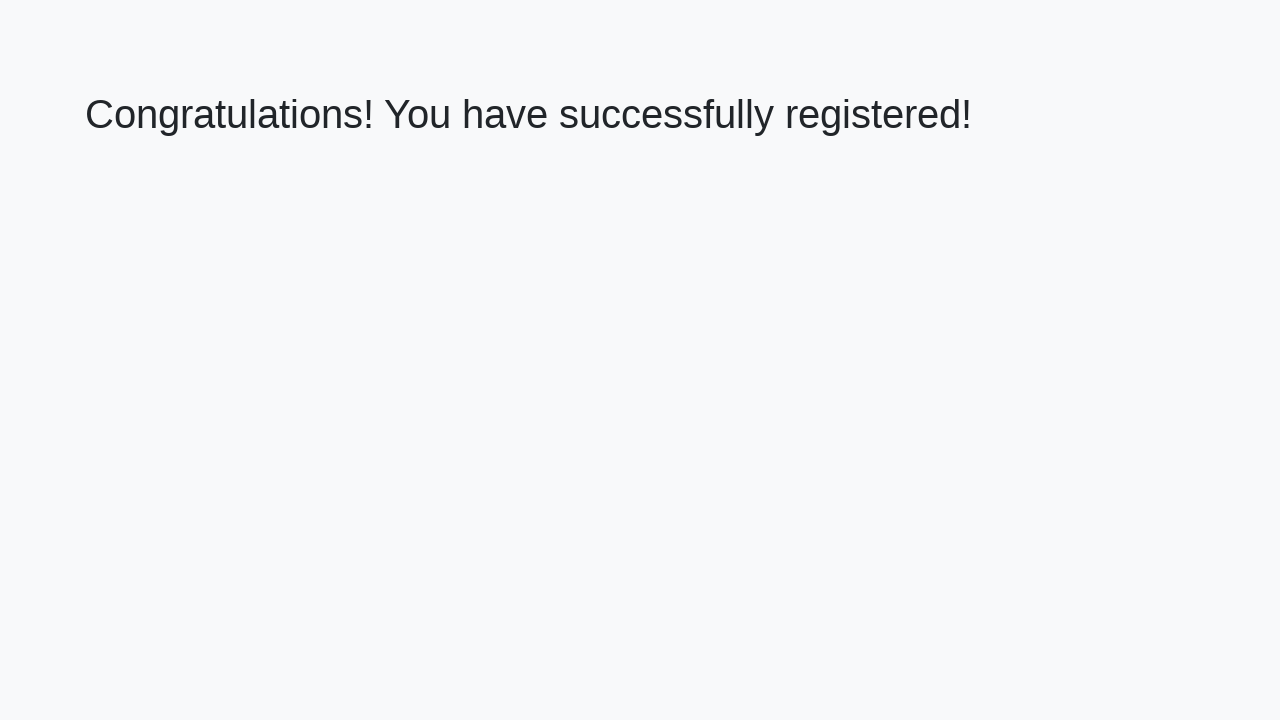

Verified registration success message
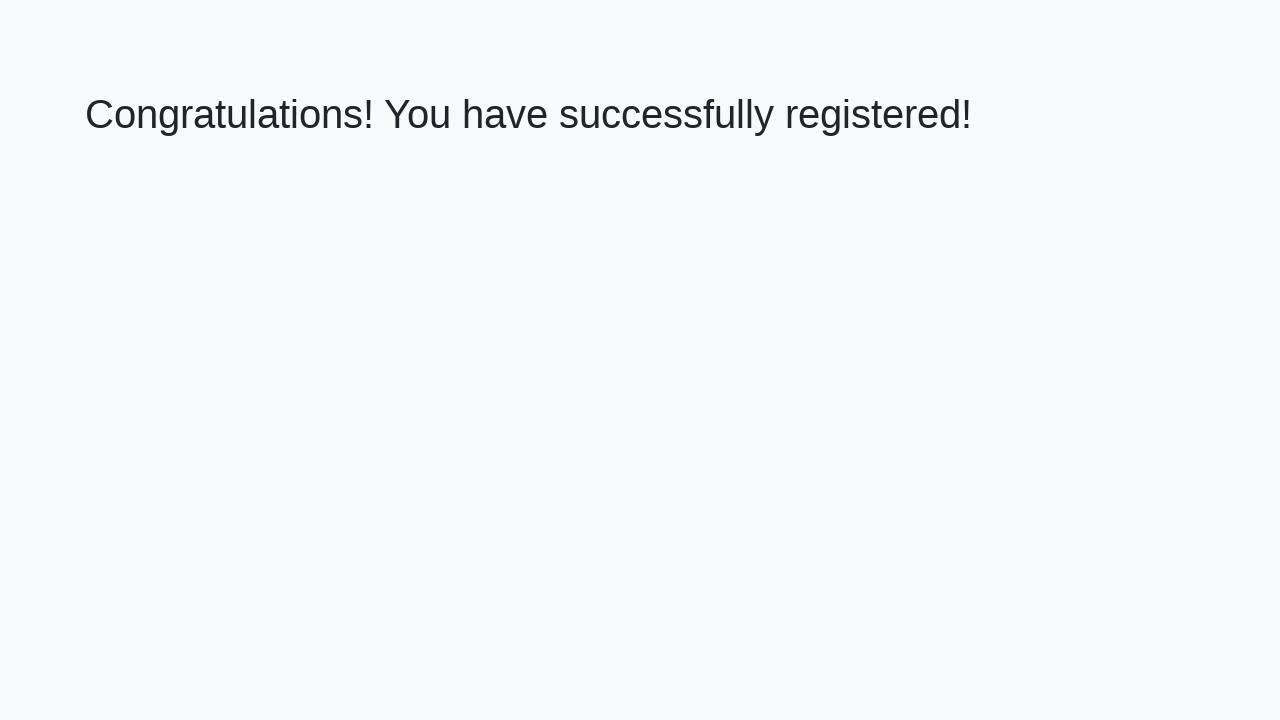

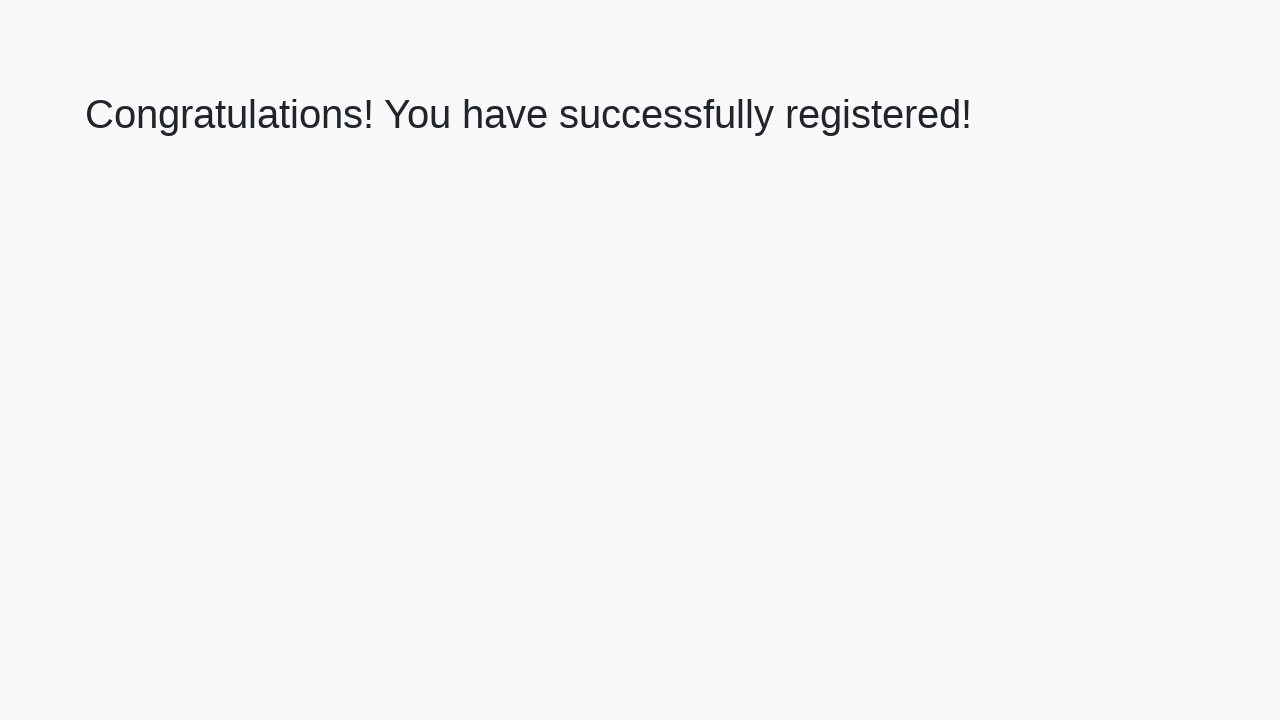